Tests the Check Box functionality on ThreadQA demo site by navigating to Elements section, expanding the checkbox tree, selecting specific checkboxes (public and workspace), and verifying the selection result.

Starting URL: http://85.192.34.140:8081/

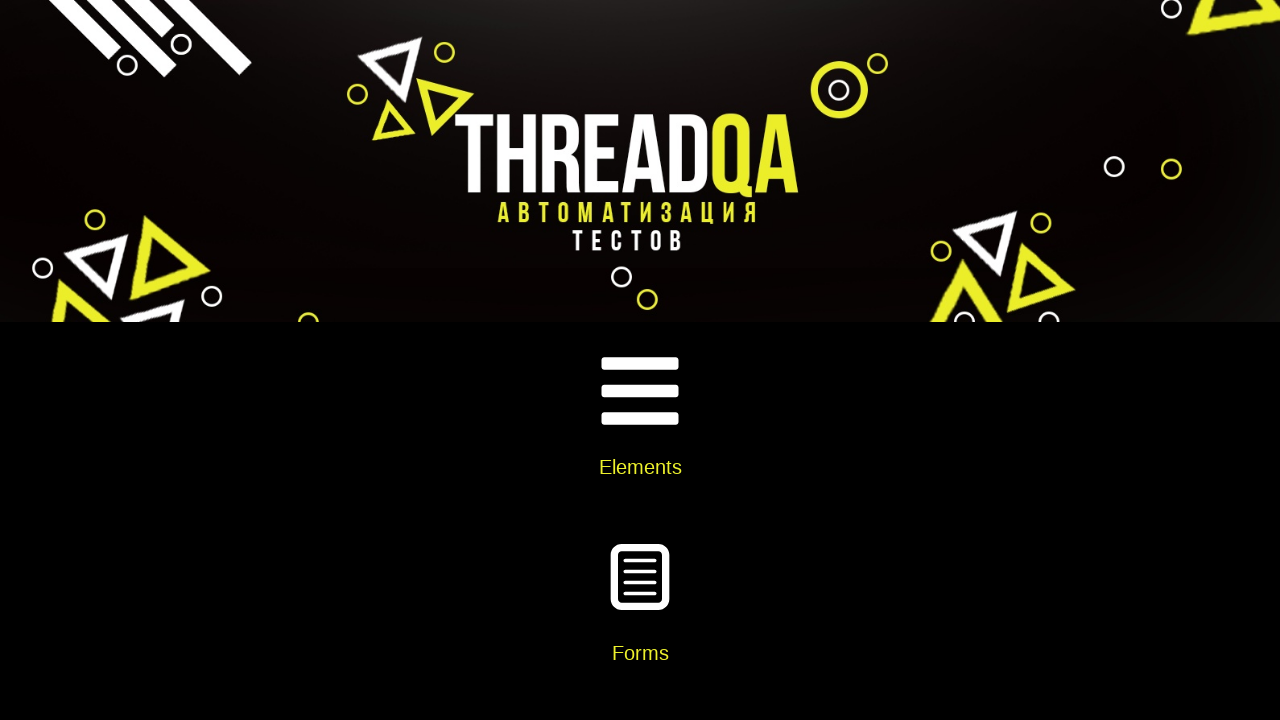

Clicked on Elements card at (640, 471) on .card-body
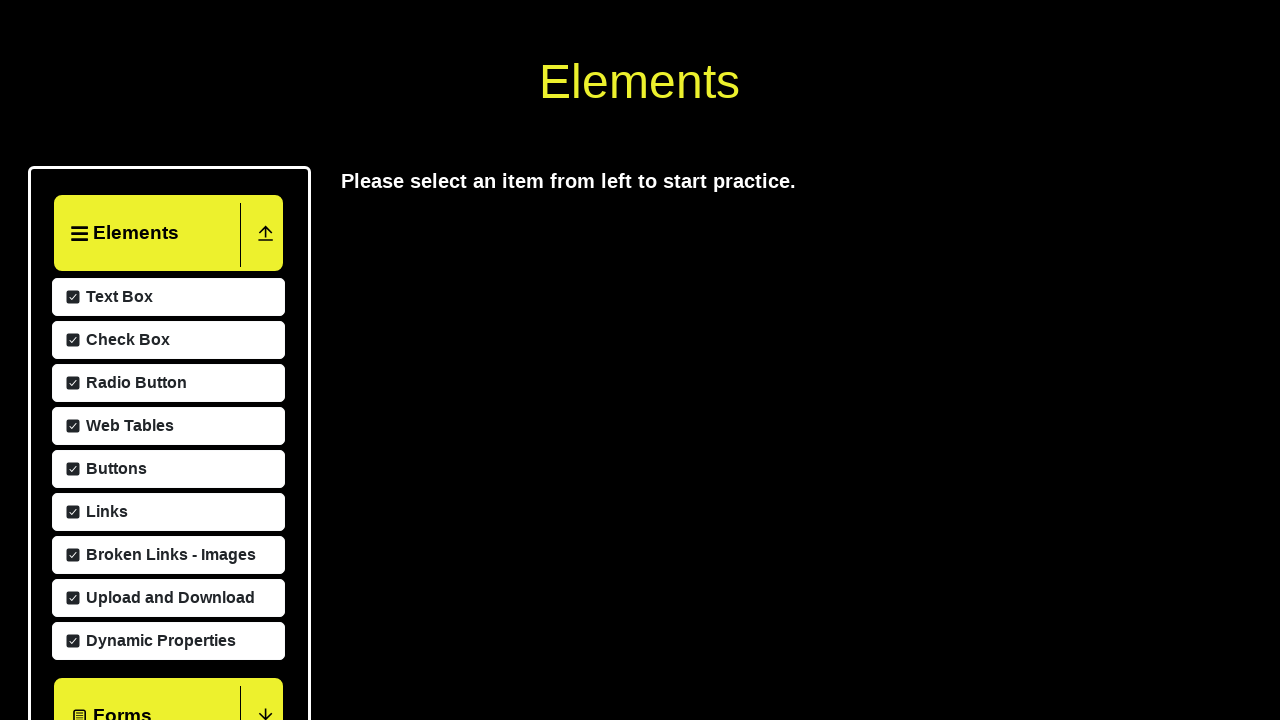

Clicked on Check Box menu item at (168, 632) on #item-1
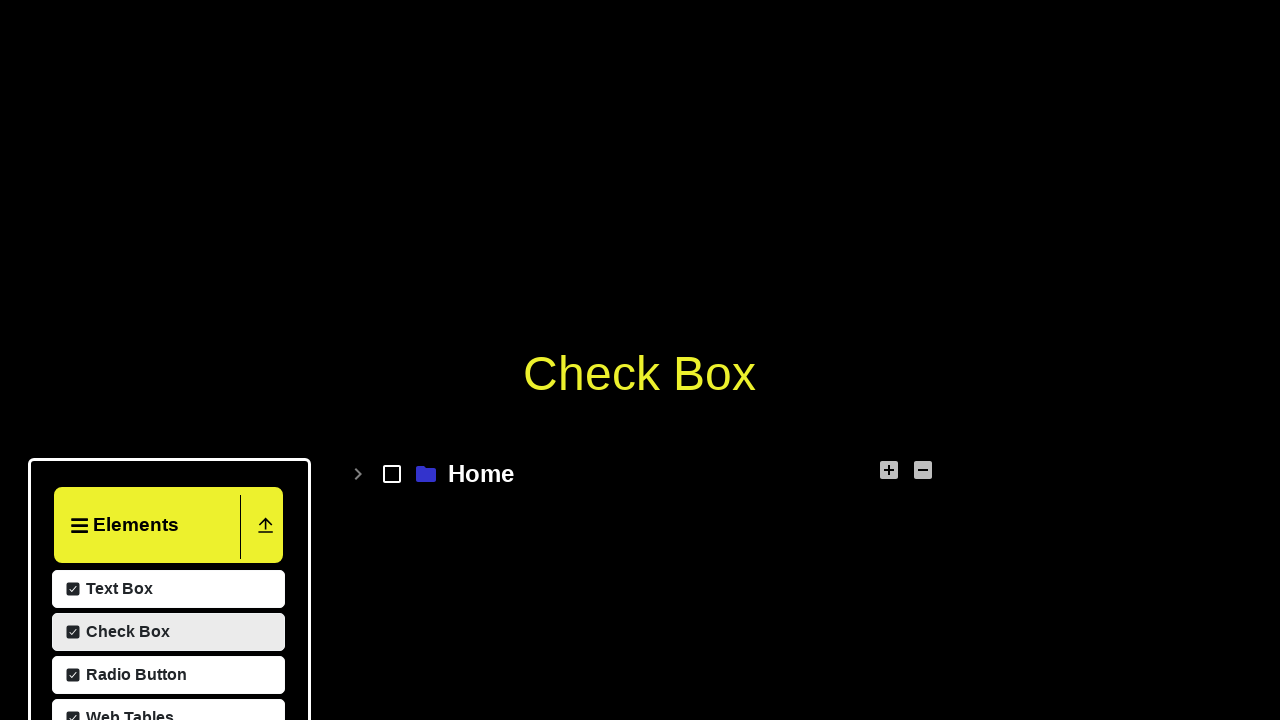

Clicked expand all button at (889, 470) on [aria-label='Expand all']
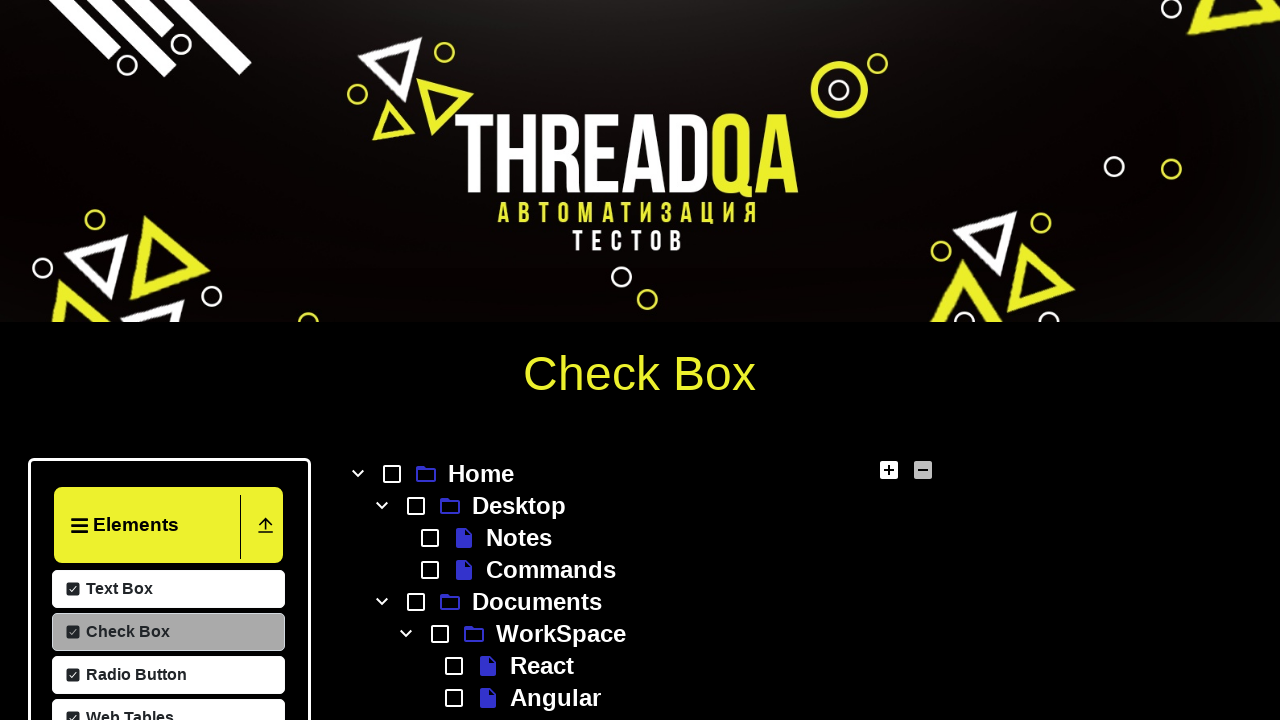

Selected public checkbox at (454, 362) on #tree-node-public ~ span.rct-checkbox
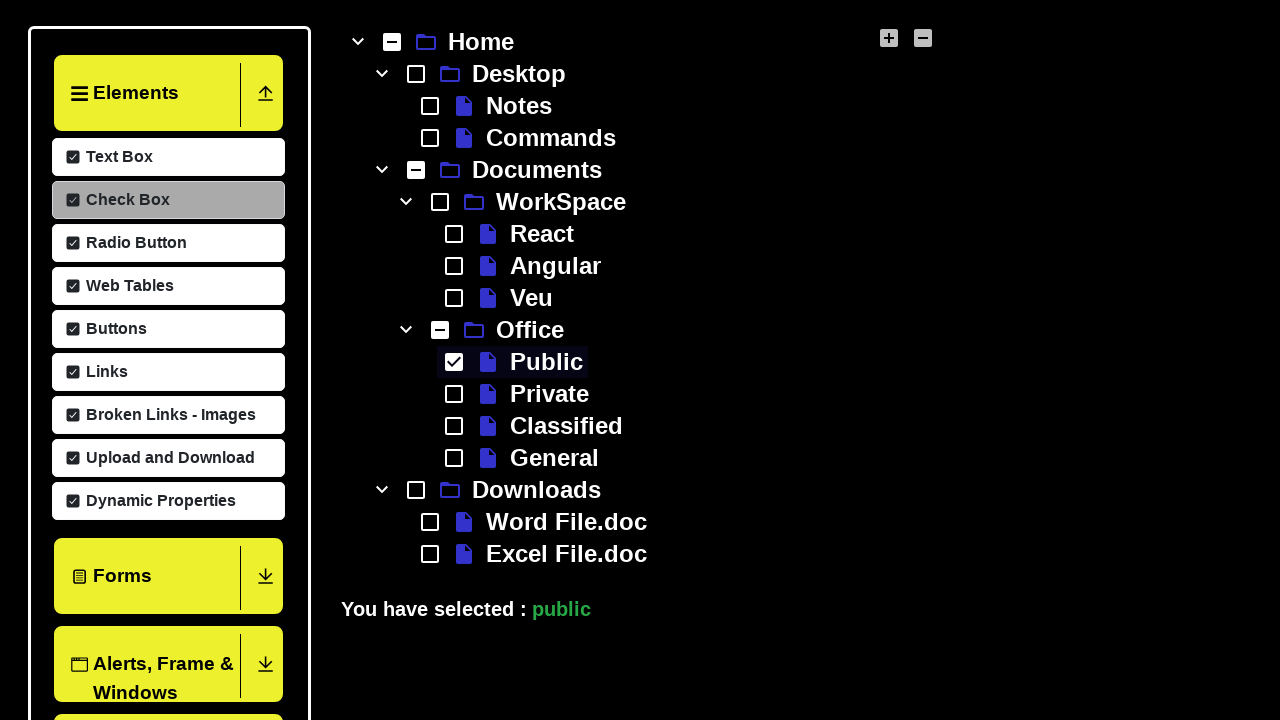

Selected workspace checkbox at (440, 202) on #tree-node-workspace ~ span.rct-checkbox
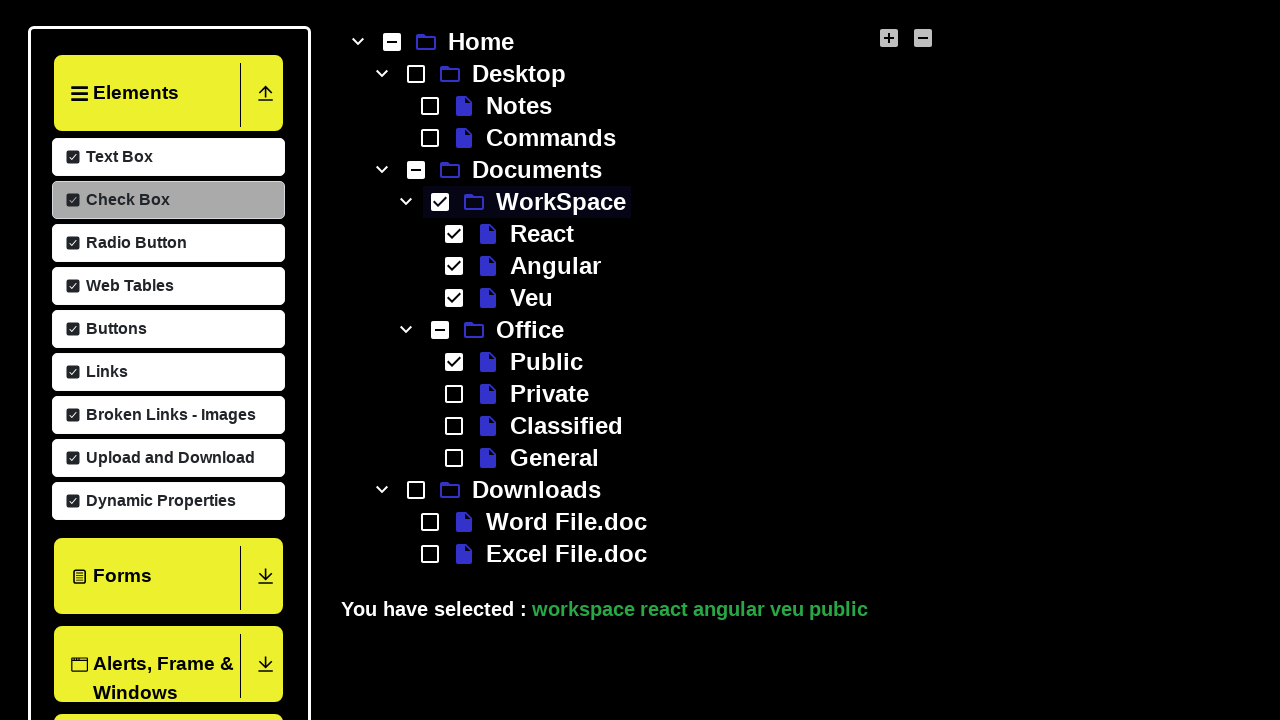

Result element loaded
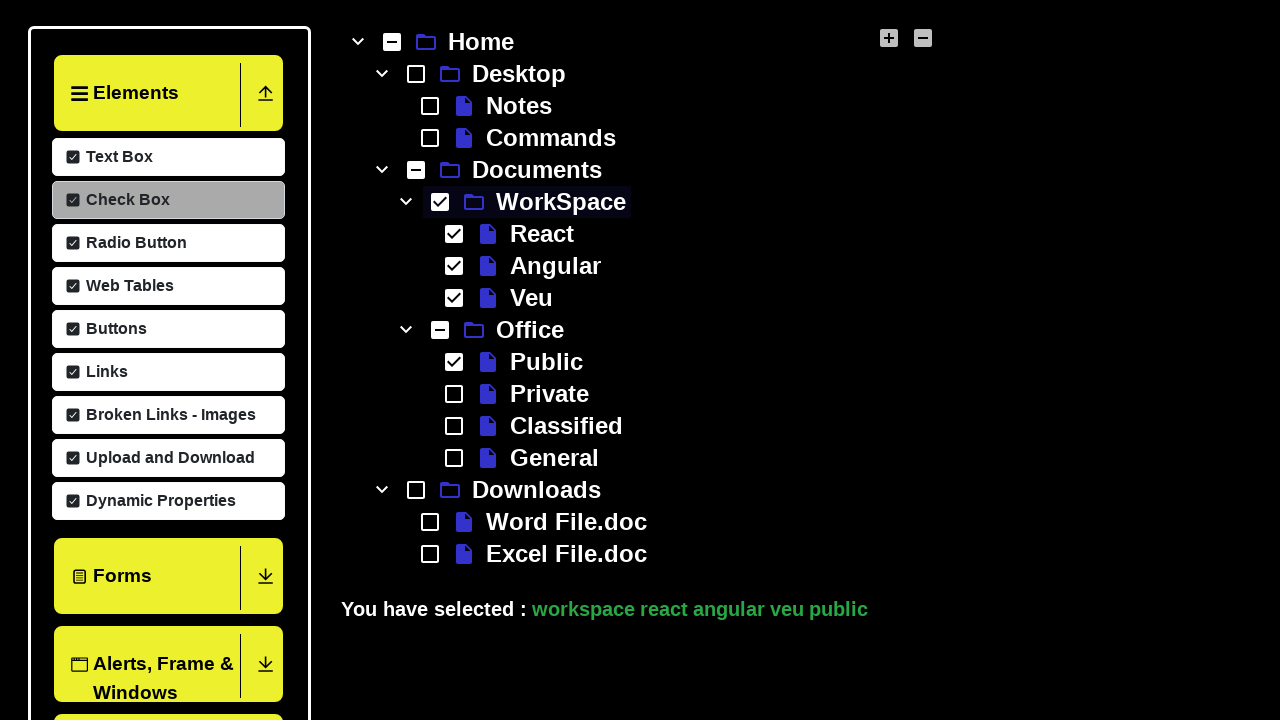

Verified 'workspace' appears in result
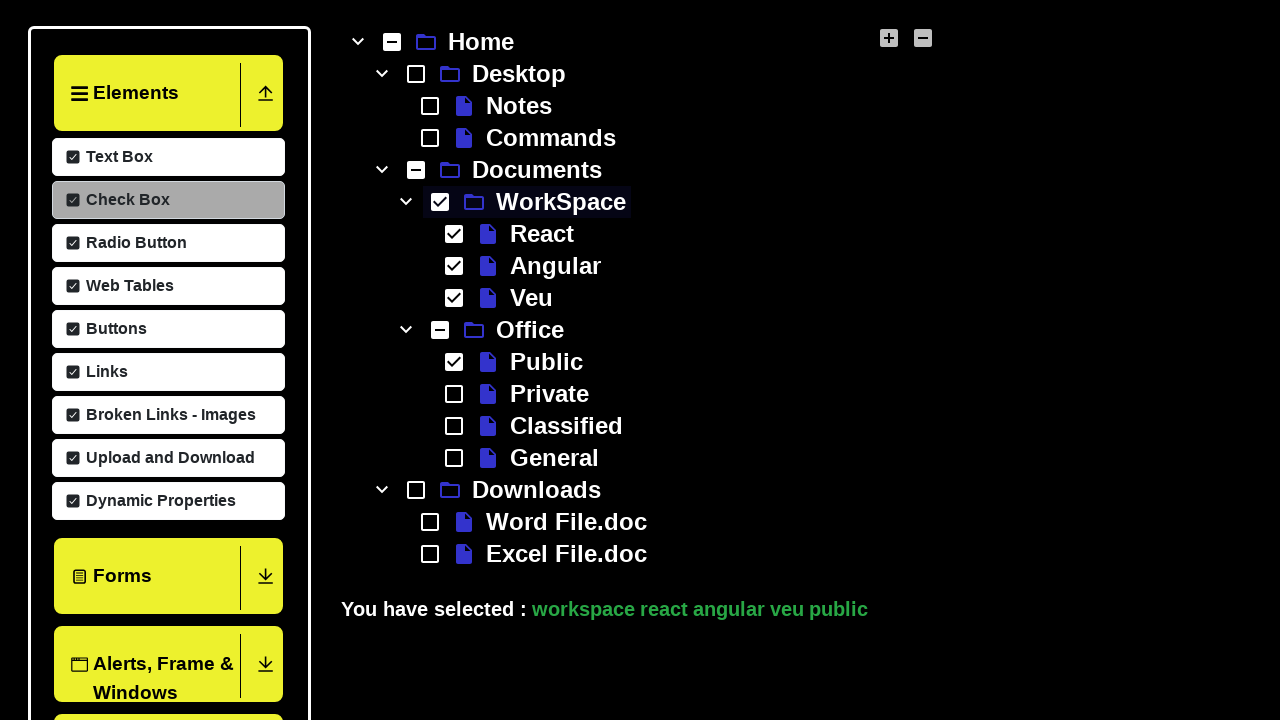

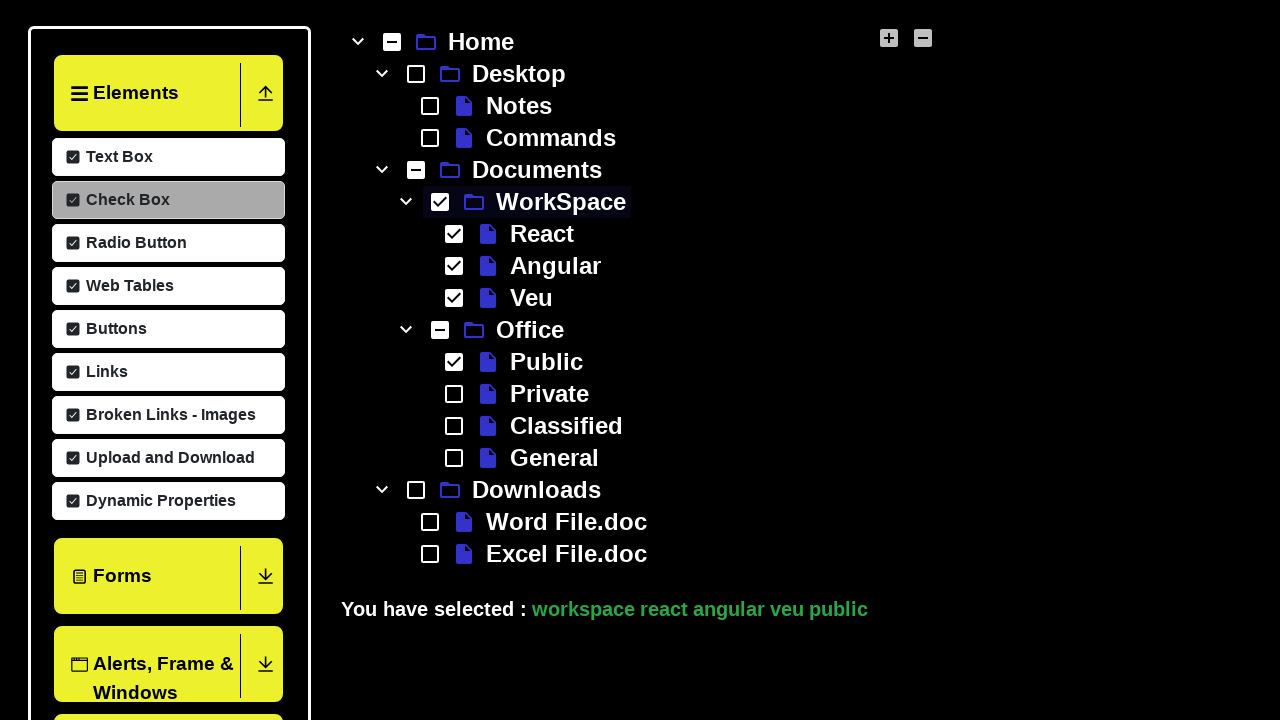